Waits for a price to reach $100, then solves a mathematical captcha and submits the answer

Starting URL: http://suninjuly.github.io/explicit_wait2.html

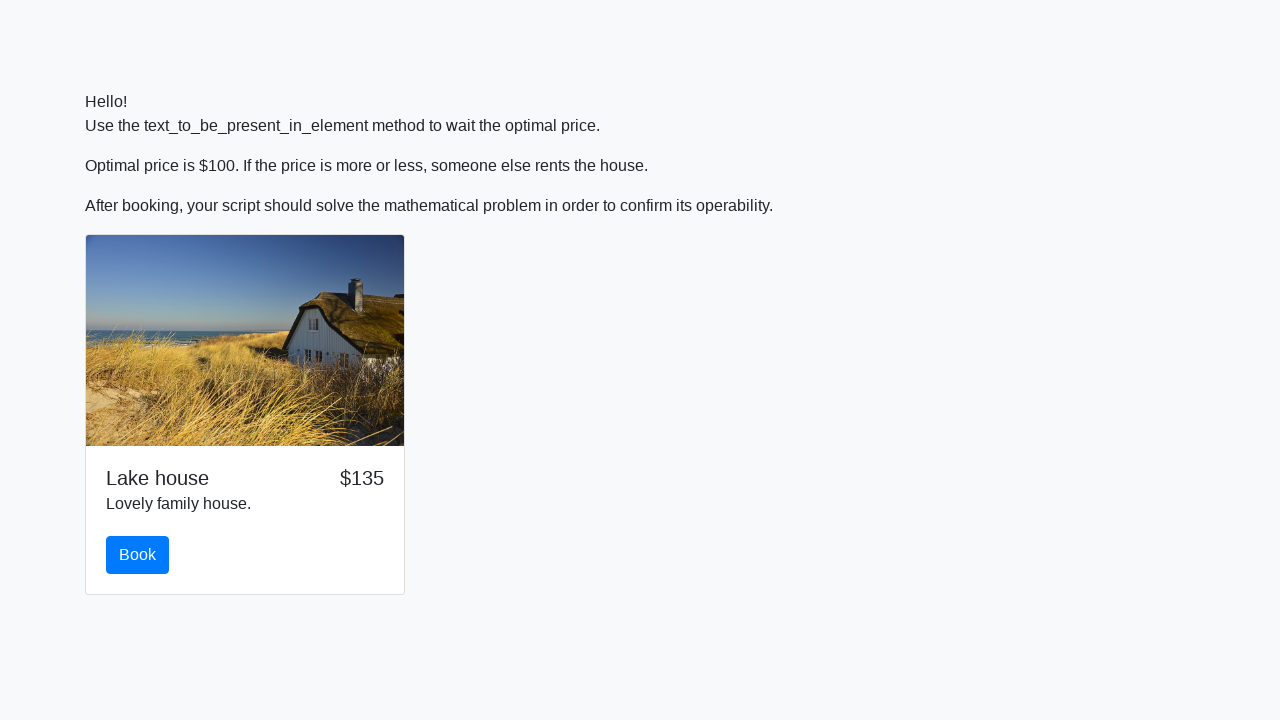

Waited for price to reach $100
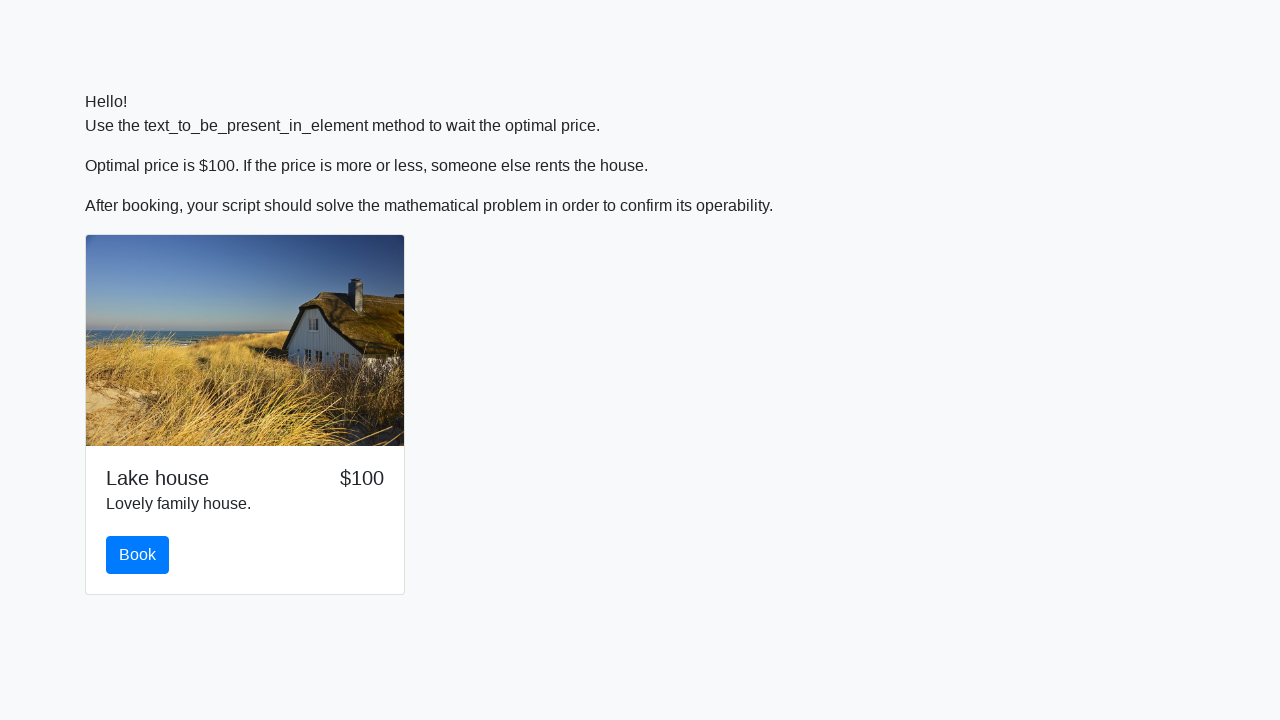

Clicked the book button at (138, 555) on #book
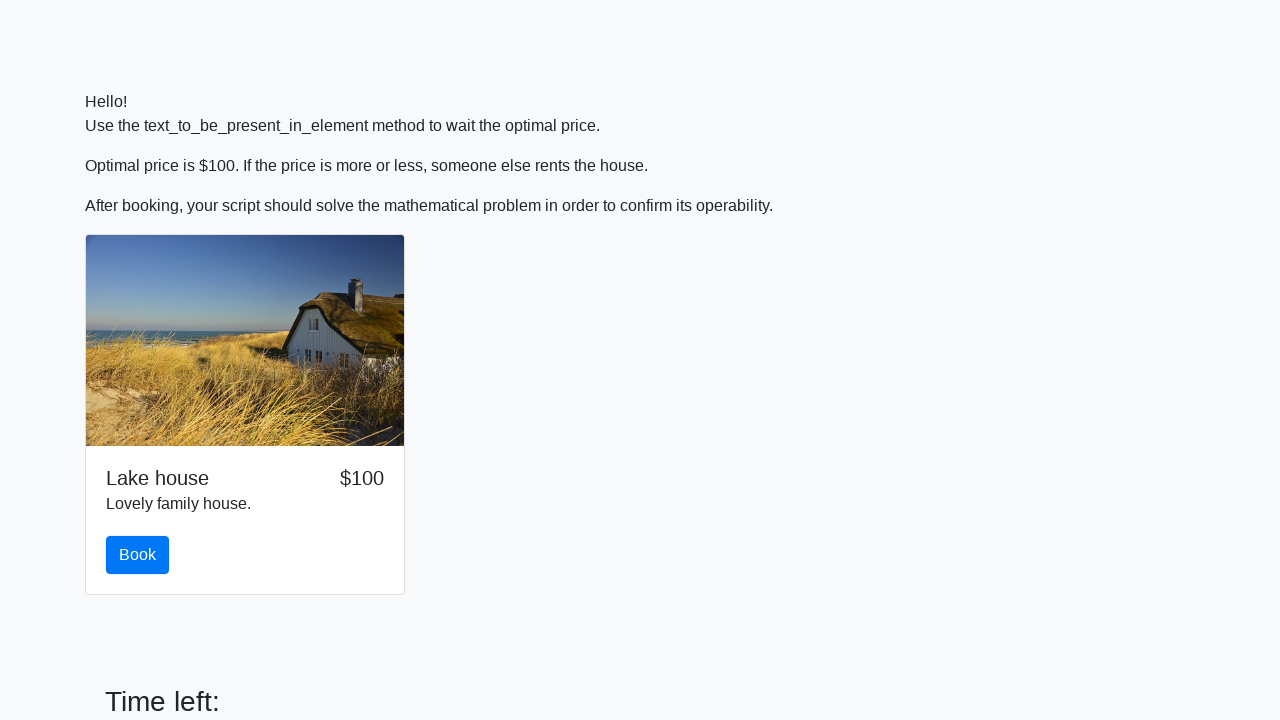

Scrolled down to view math problem
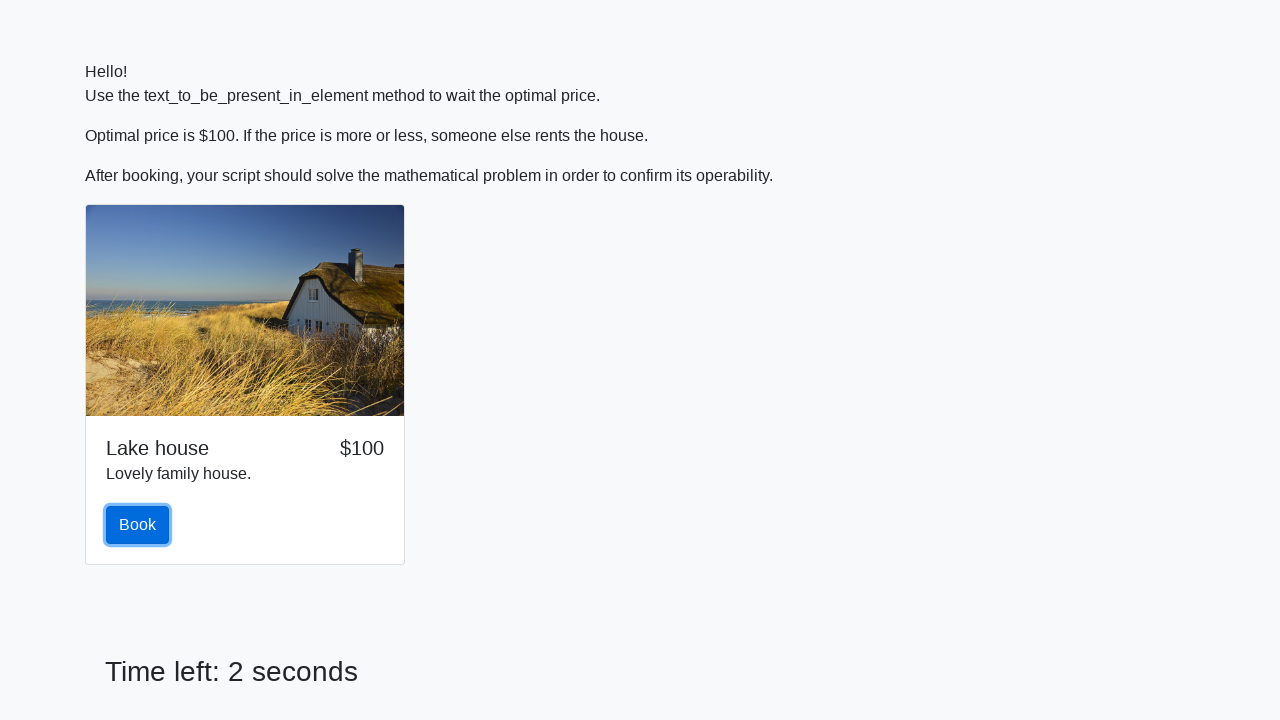

Retrieved input value from math problem: 649
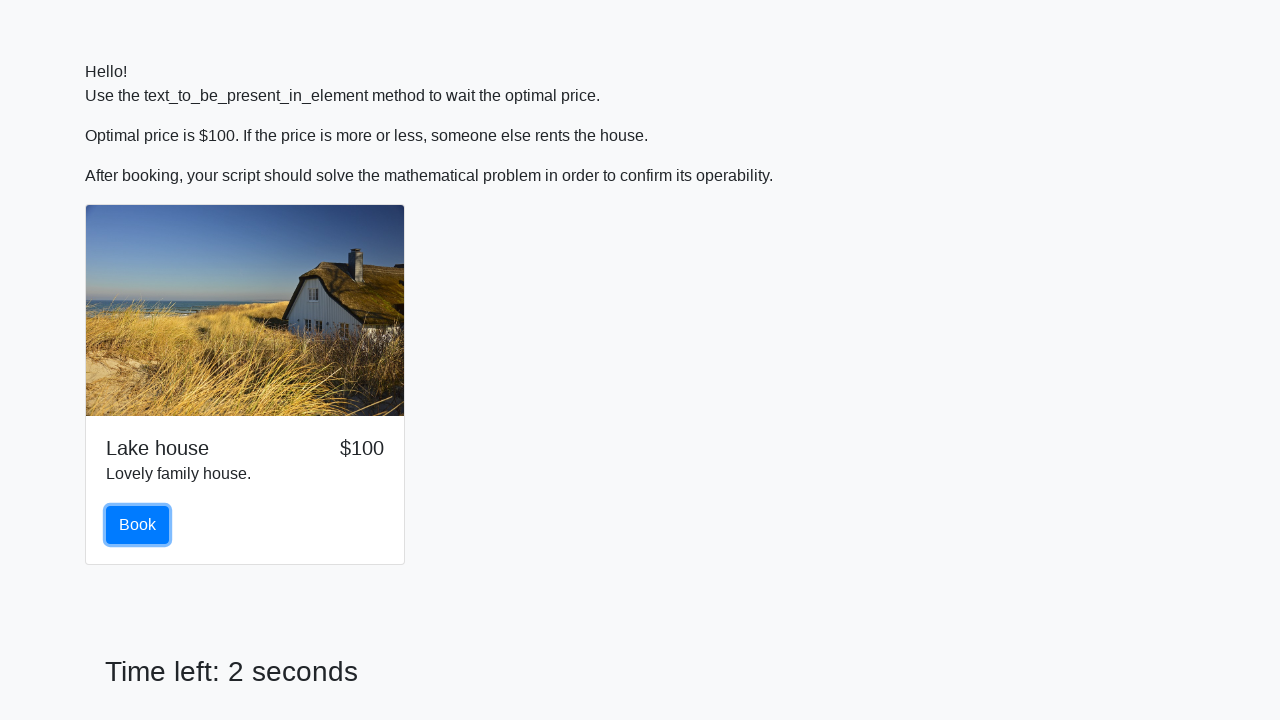

Calculated mathematical answer: 2.4504210044305146
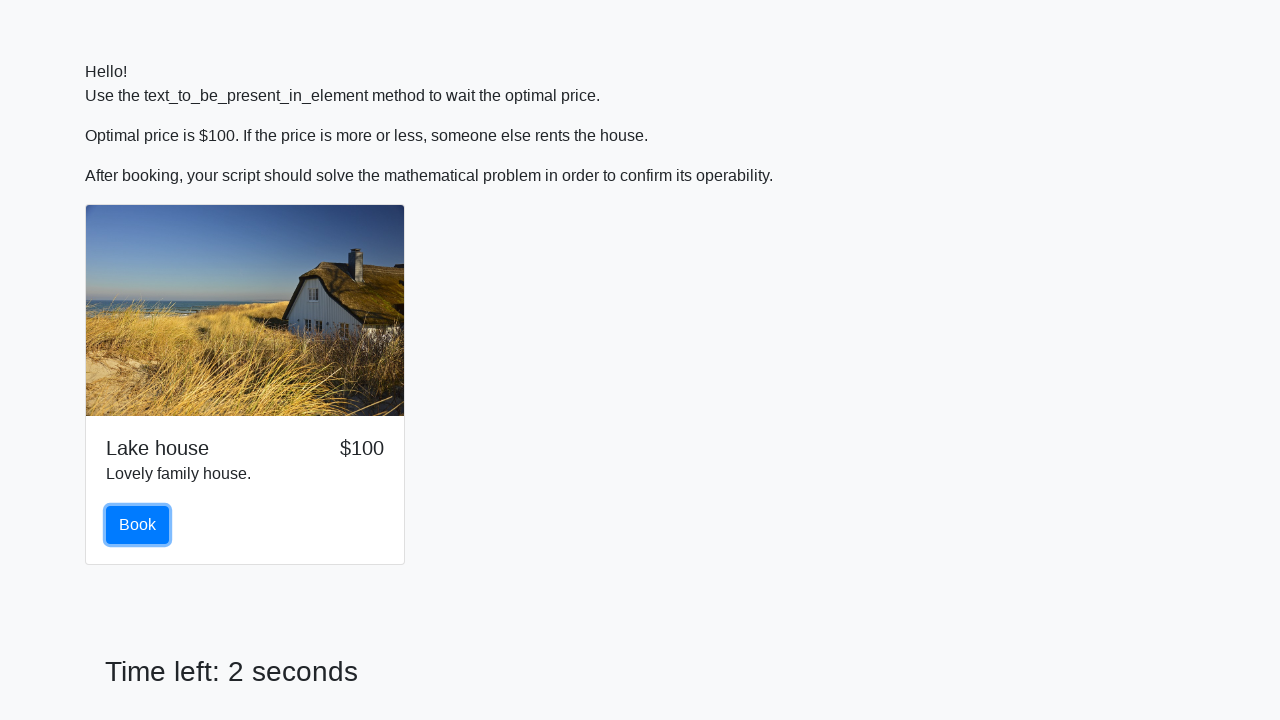

Filled in the calculated answer on #answer
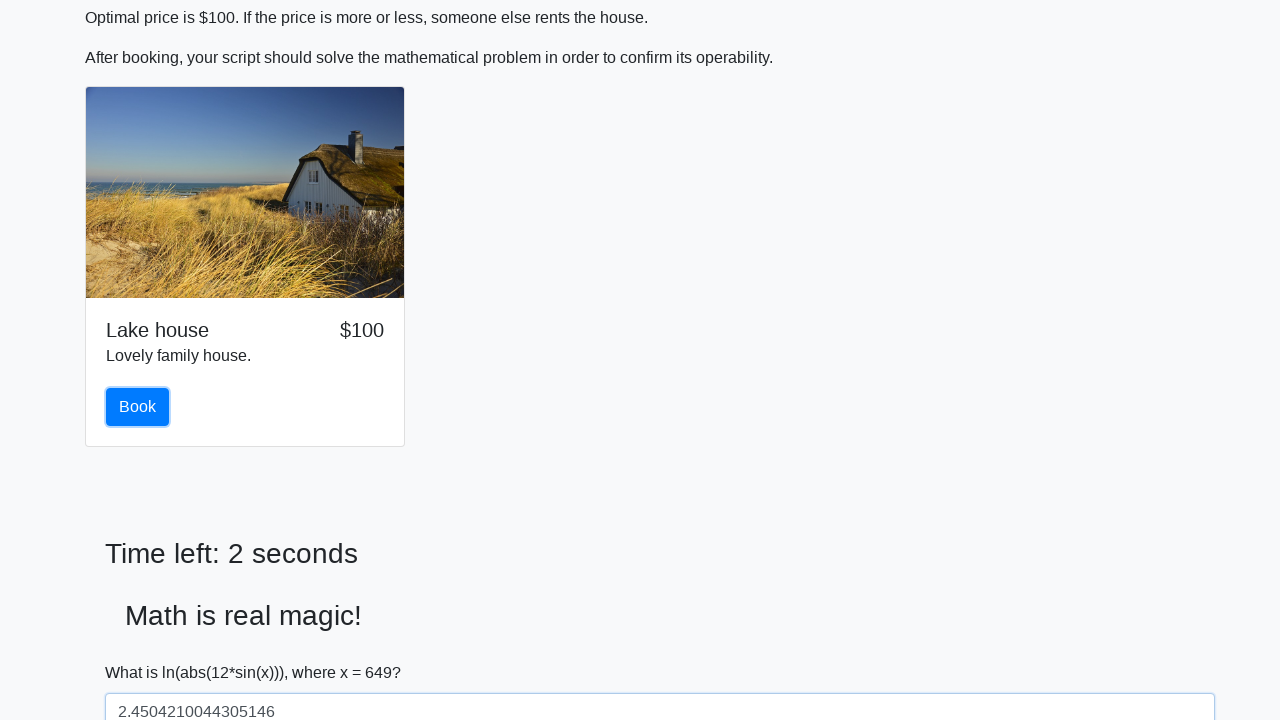

Submitted the answer at (143, 651) on body > form > div > div > button
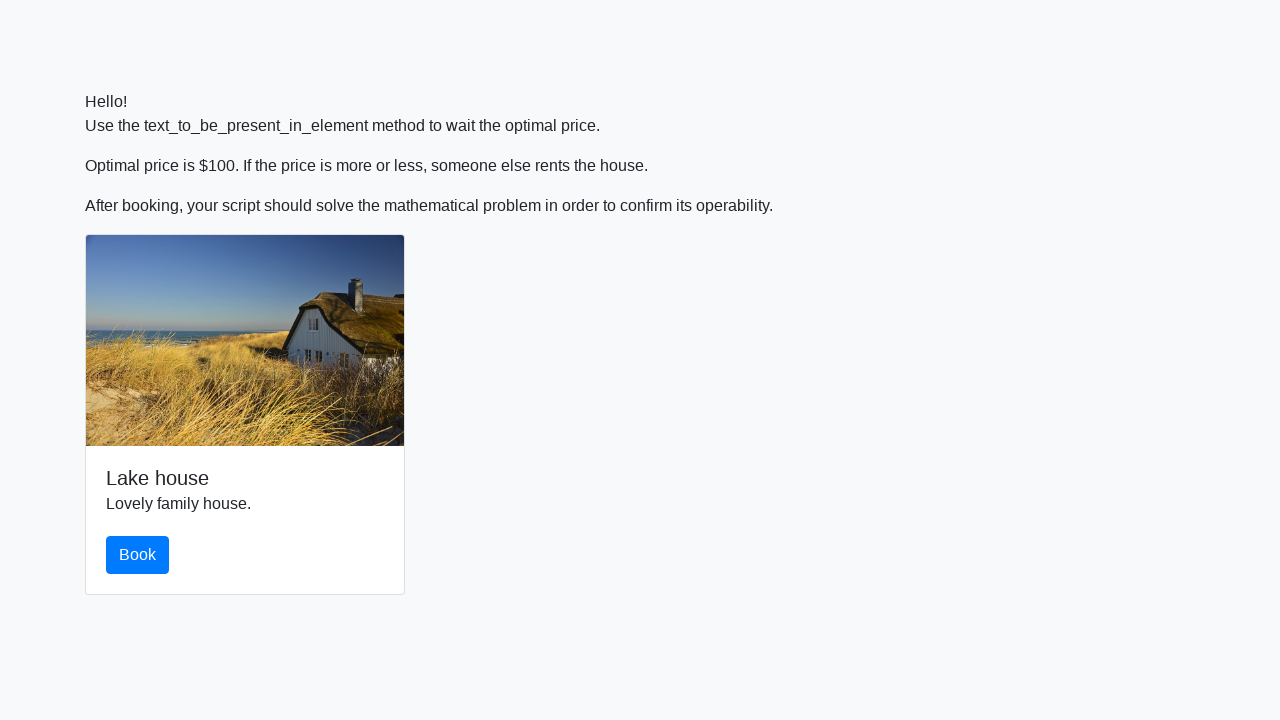

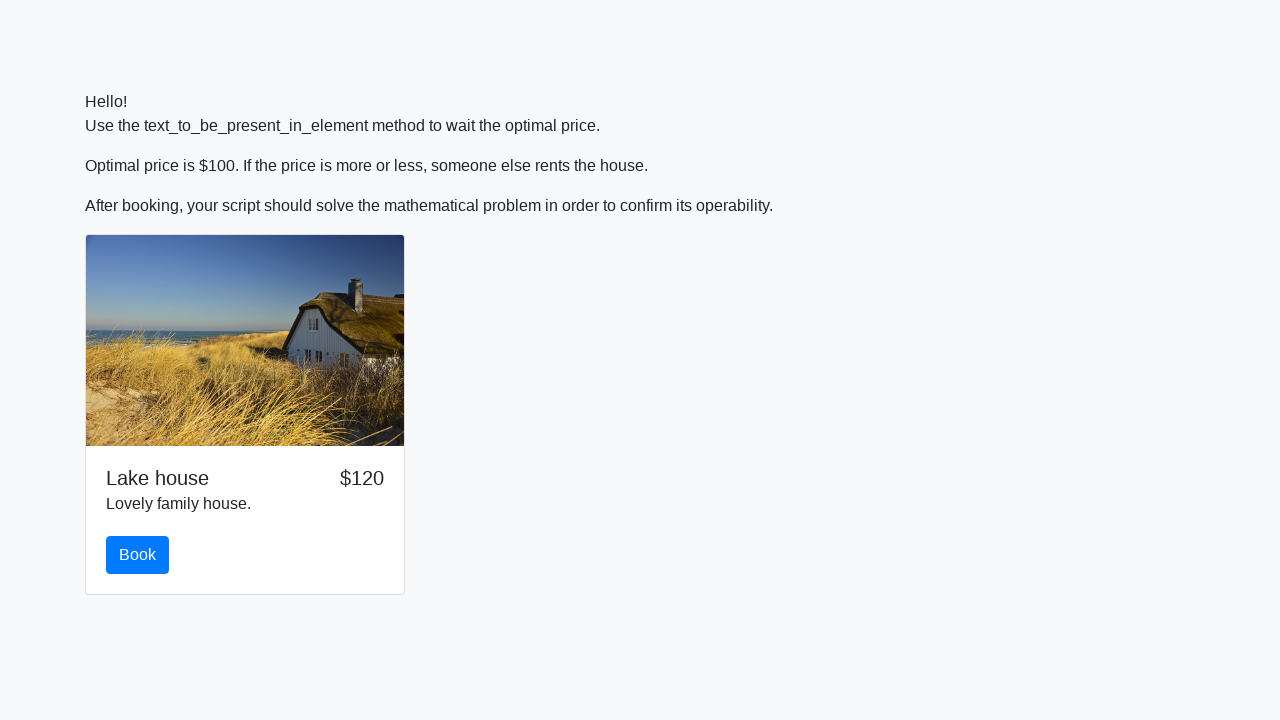